Tests scrolling to form elements and filling in name and date fields on a form

Starting URL: http://formy-project.herokuapp.com/scroll

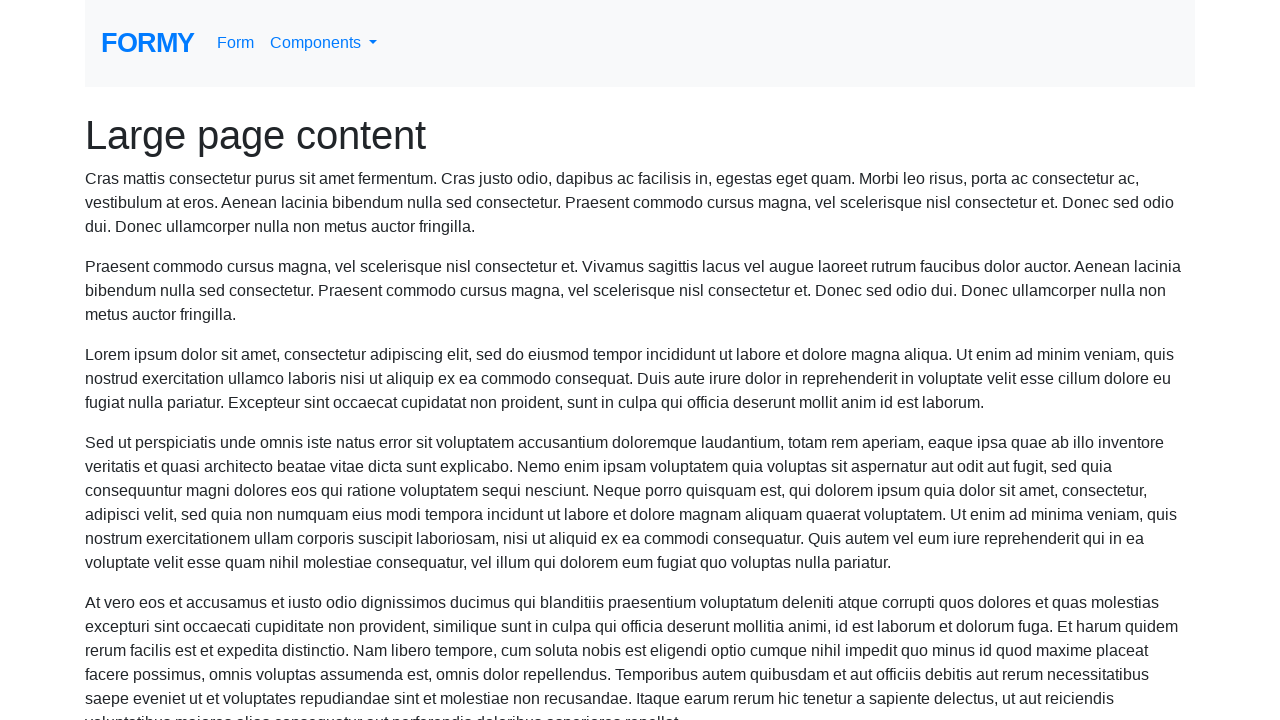

Located the name input field
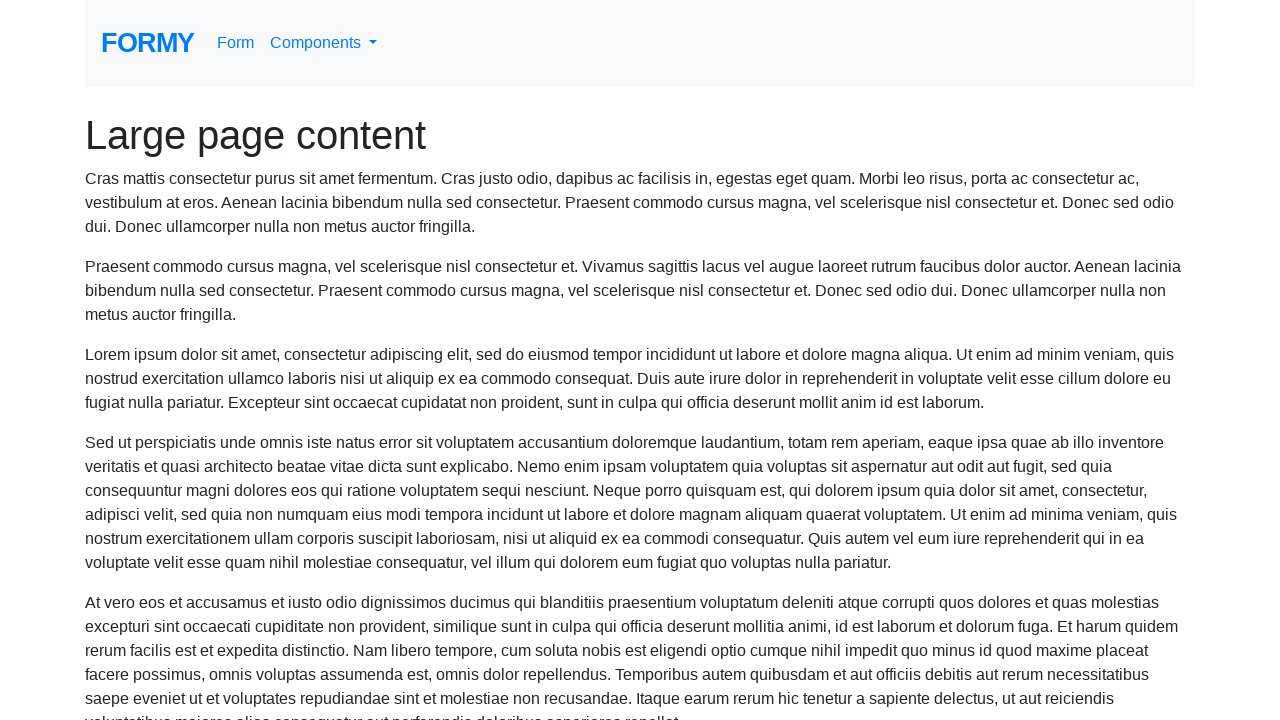

Scrolled to the name field
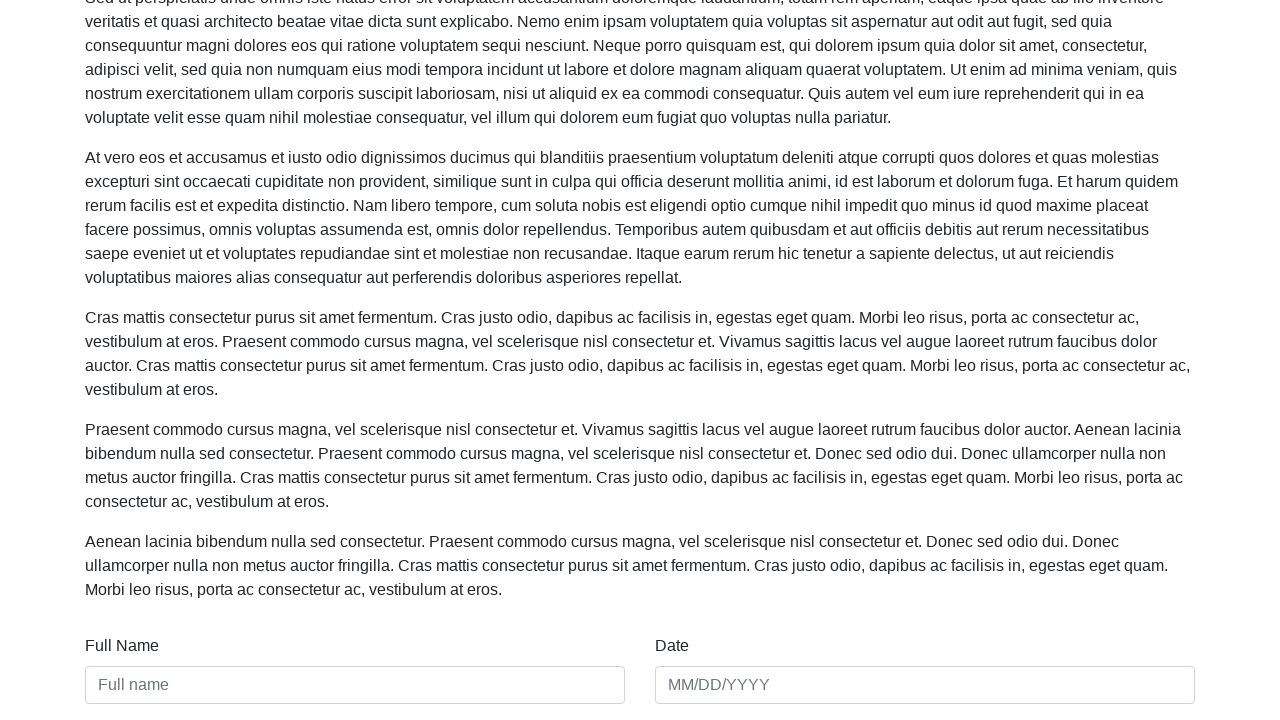

Filled name field with 'Alejandro Erick Luna Vazquez' on #name
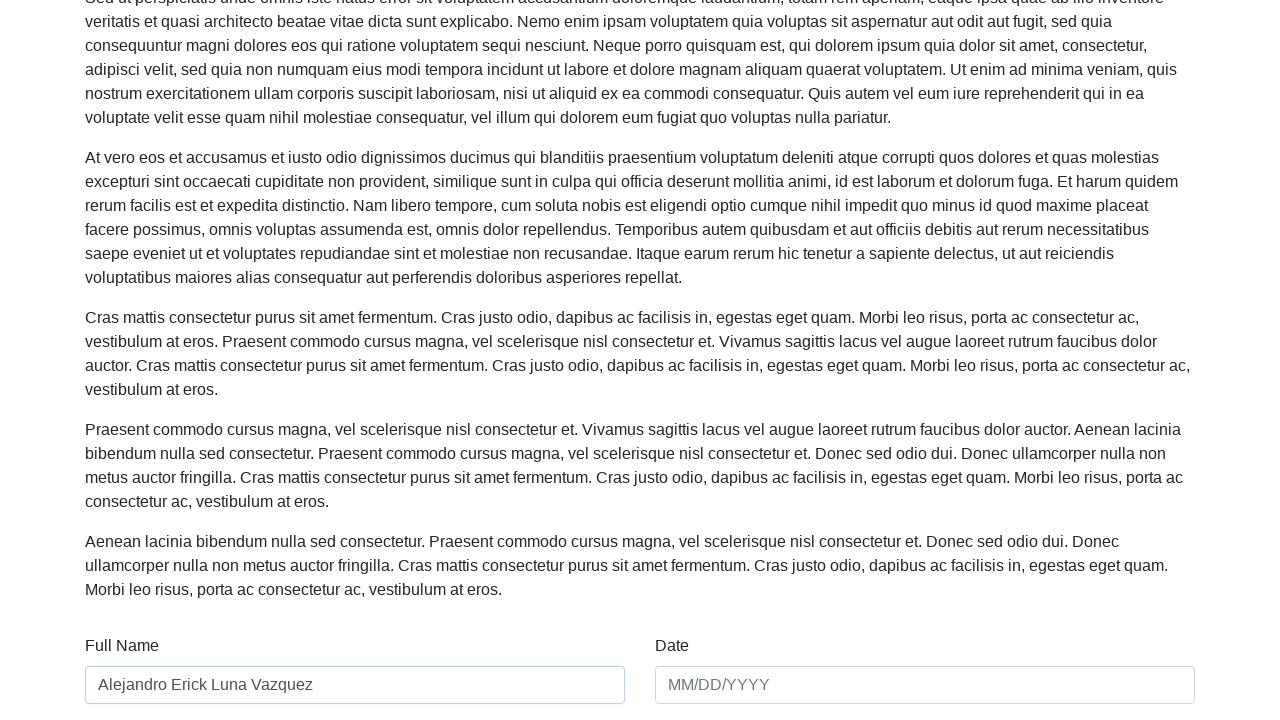

Filled date field with '08/08/1988' on #date
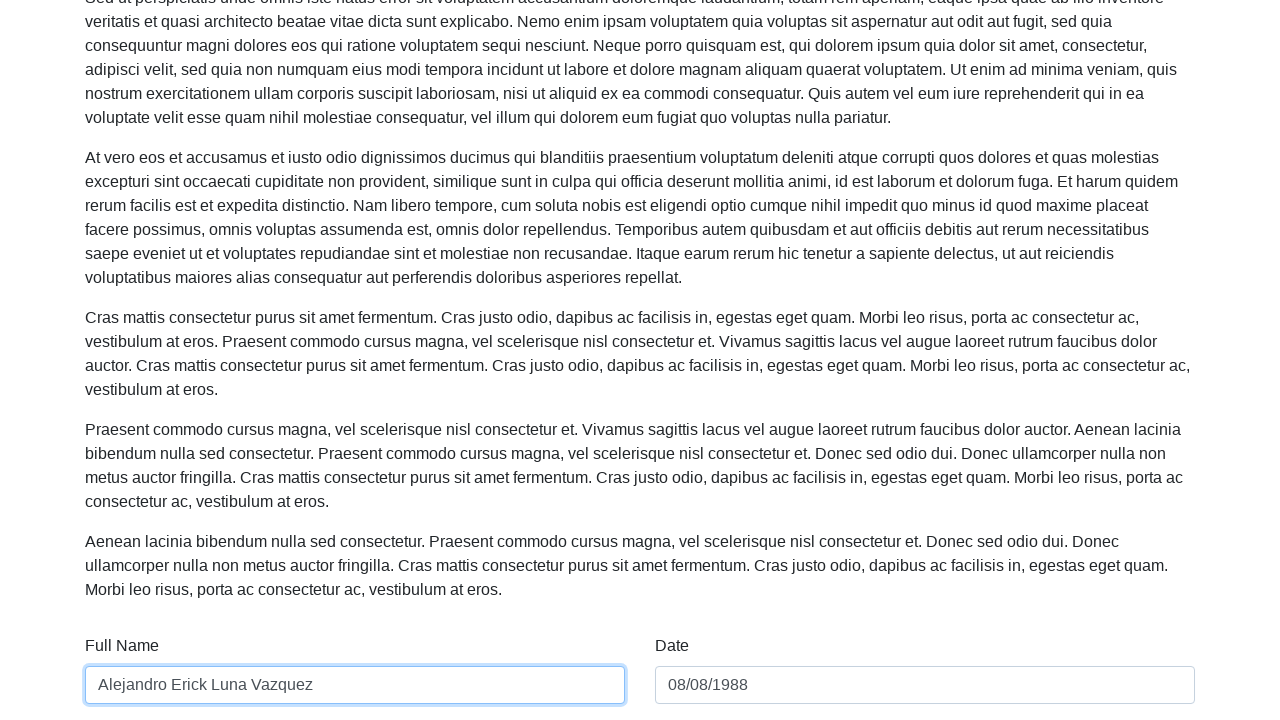

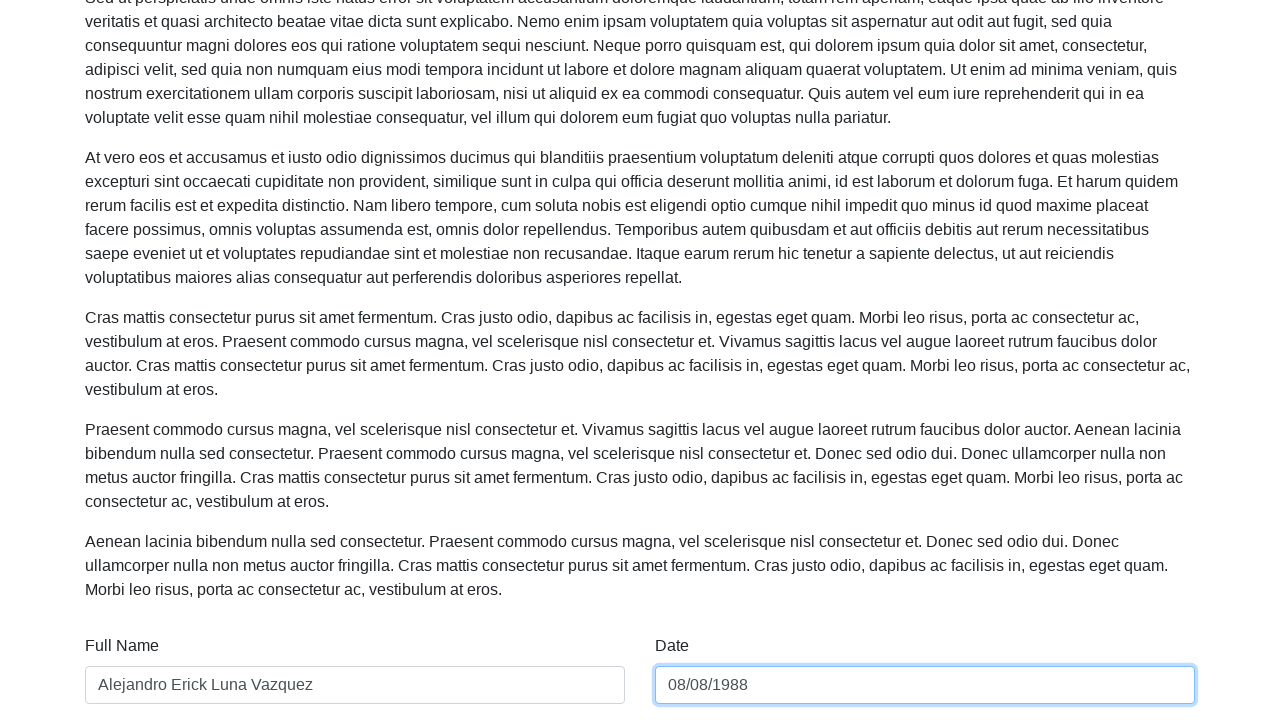